Tests keyboard input events by pressing the 'S' key and then performing Ctrl+A and Ctrl+C keyboard shortcuts on an input events demo page

Starting URL: https://www.training-support.net/selenium/input-events

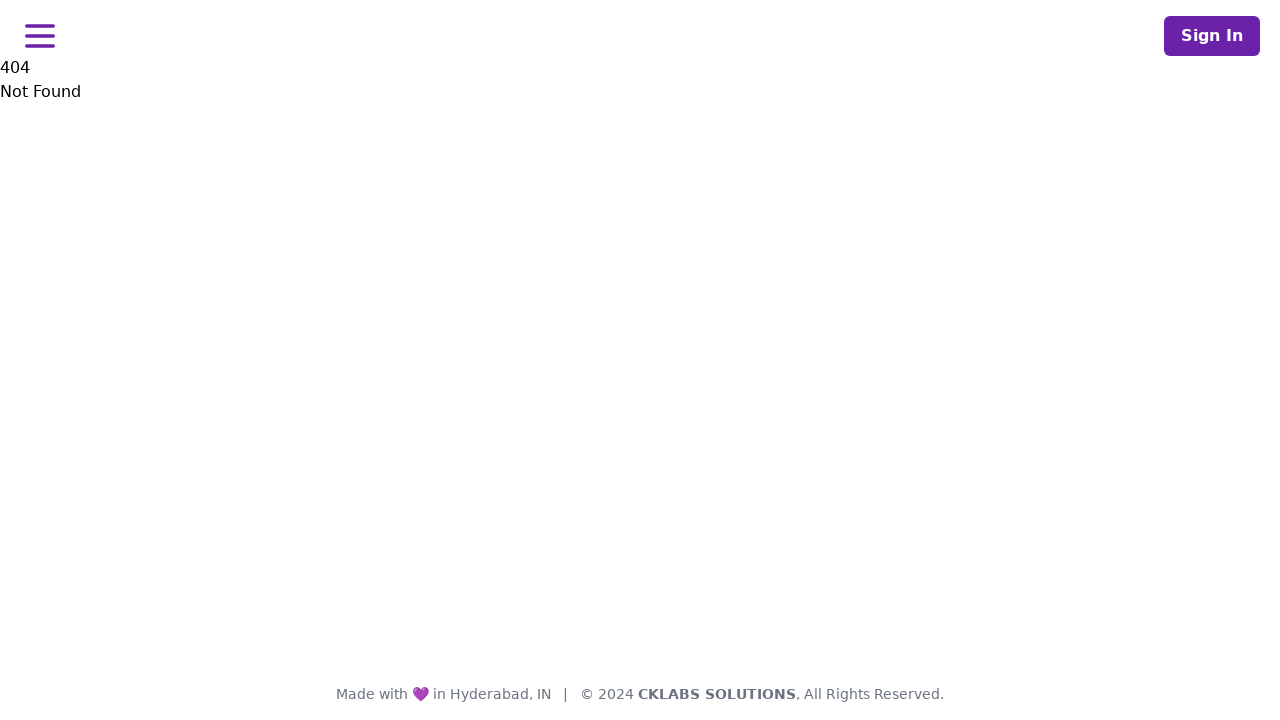

Navigated to input events demo page
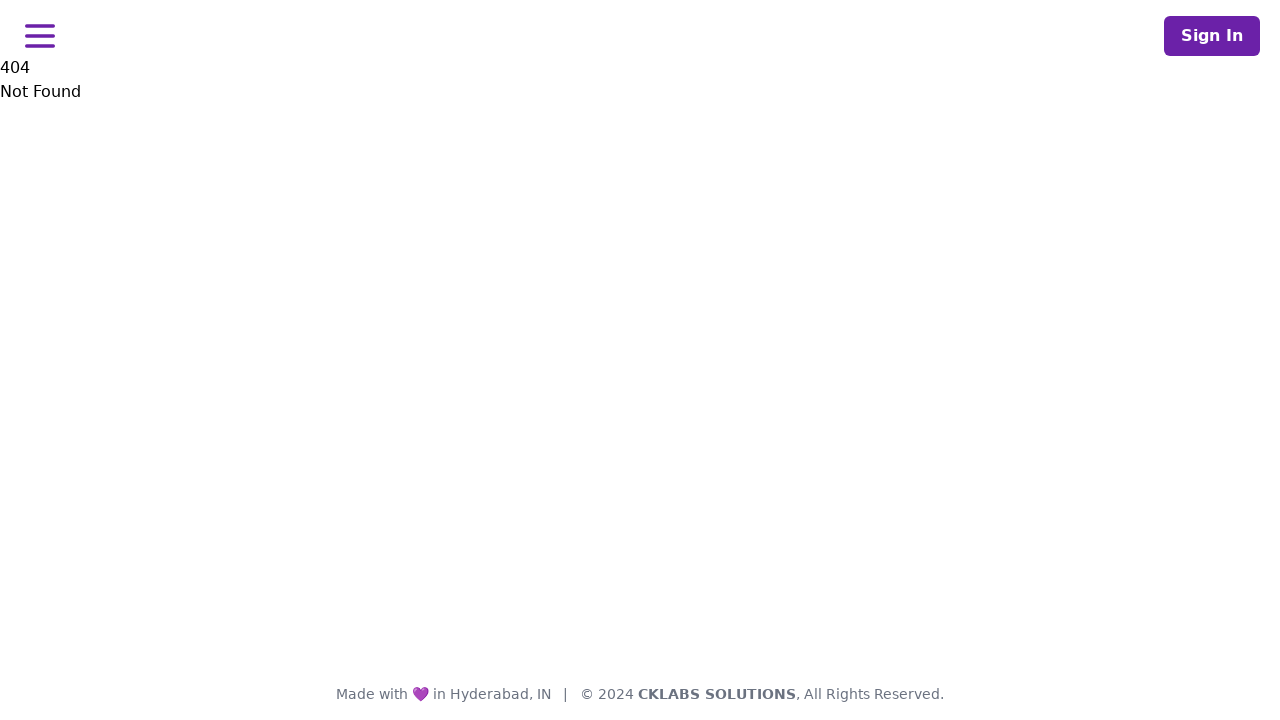

Pressed 'S' key
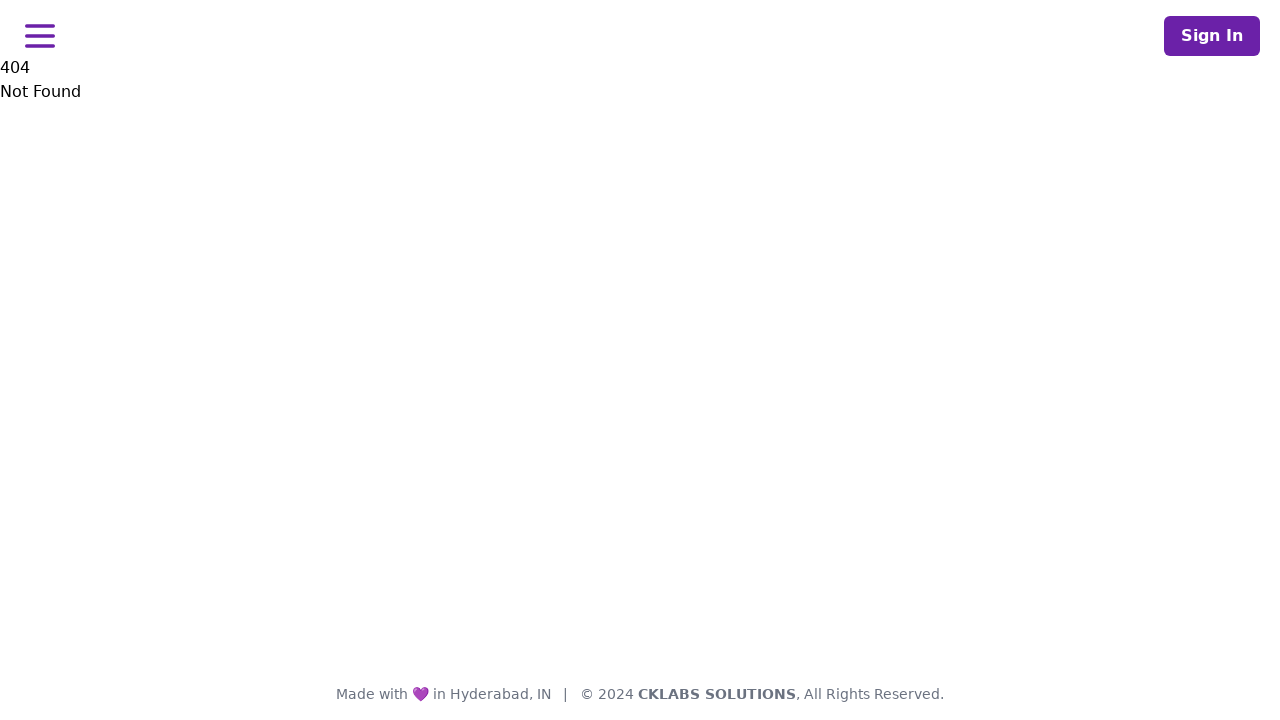

Pressed Ctrl+A to select all
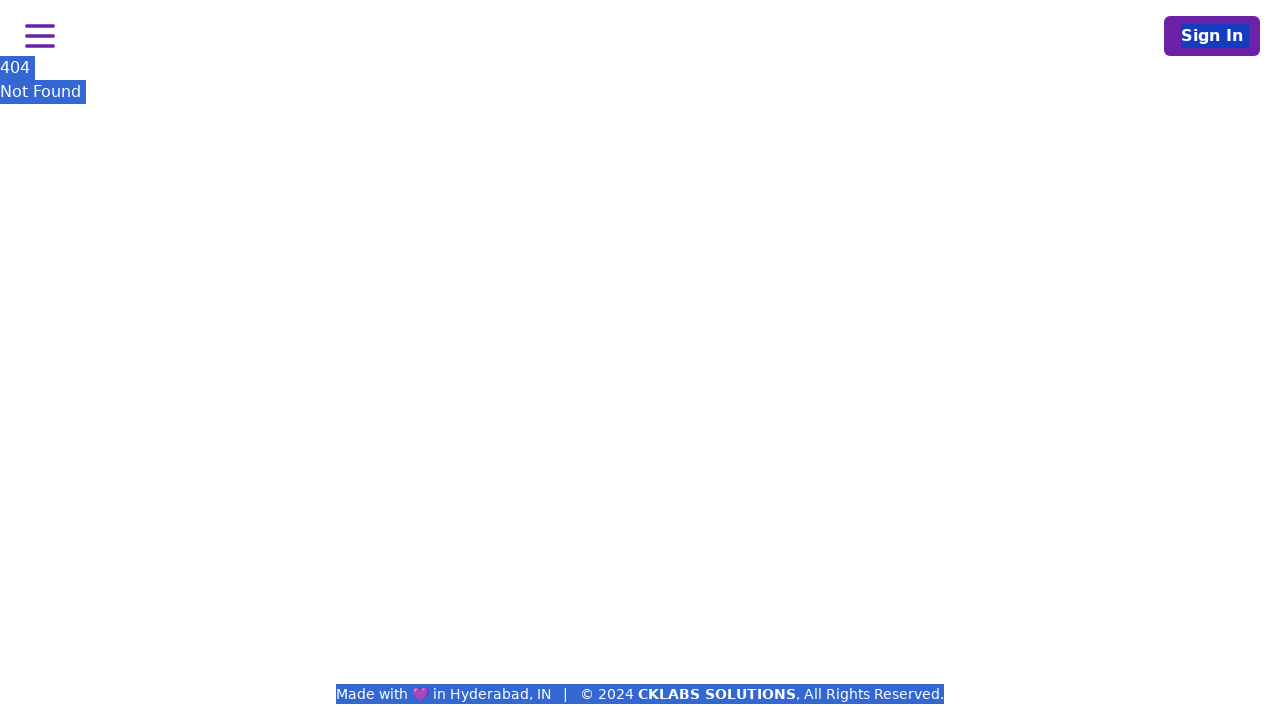

Pressed Ctrl+C to copy
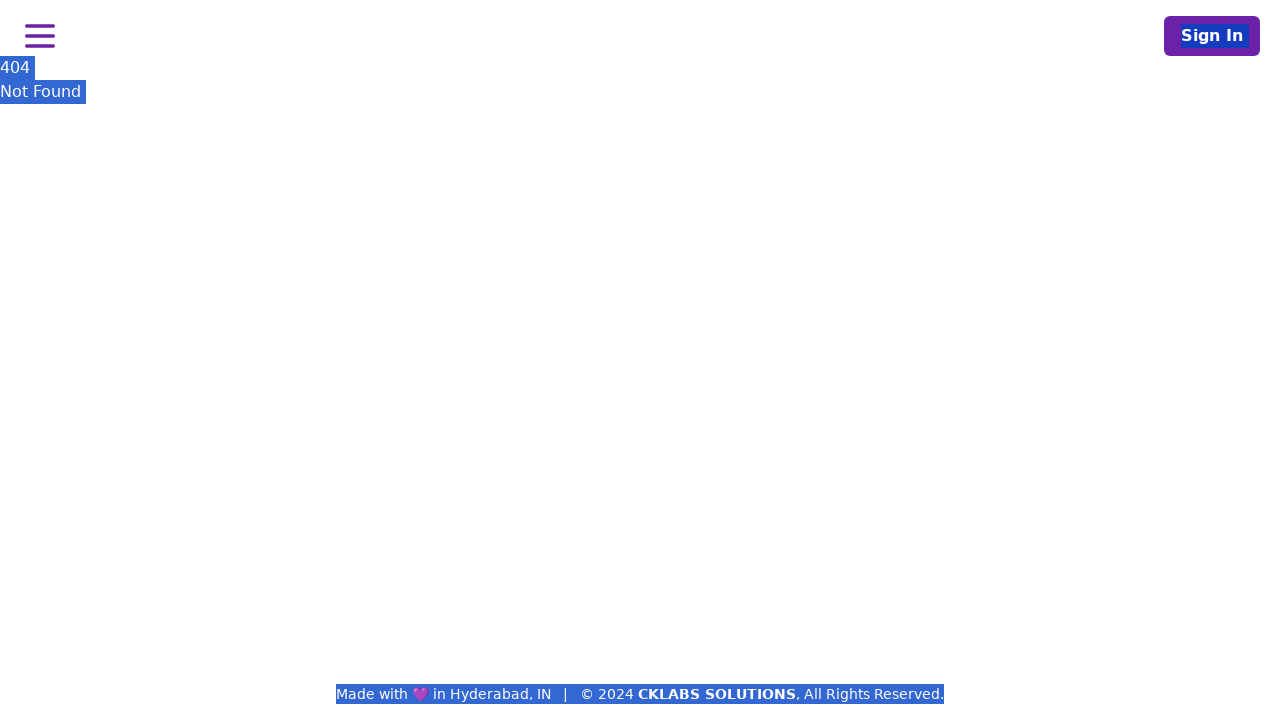

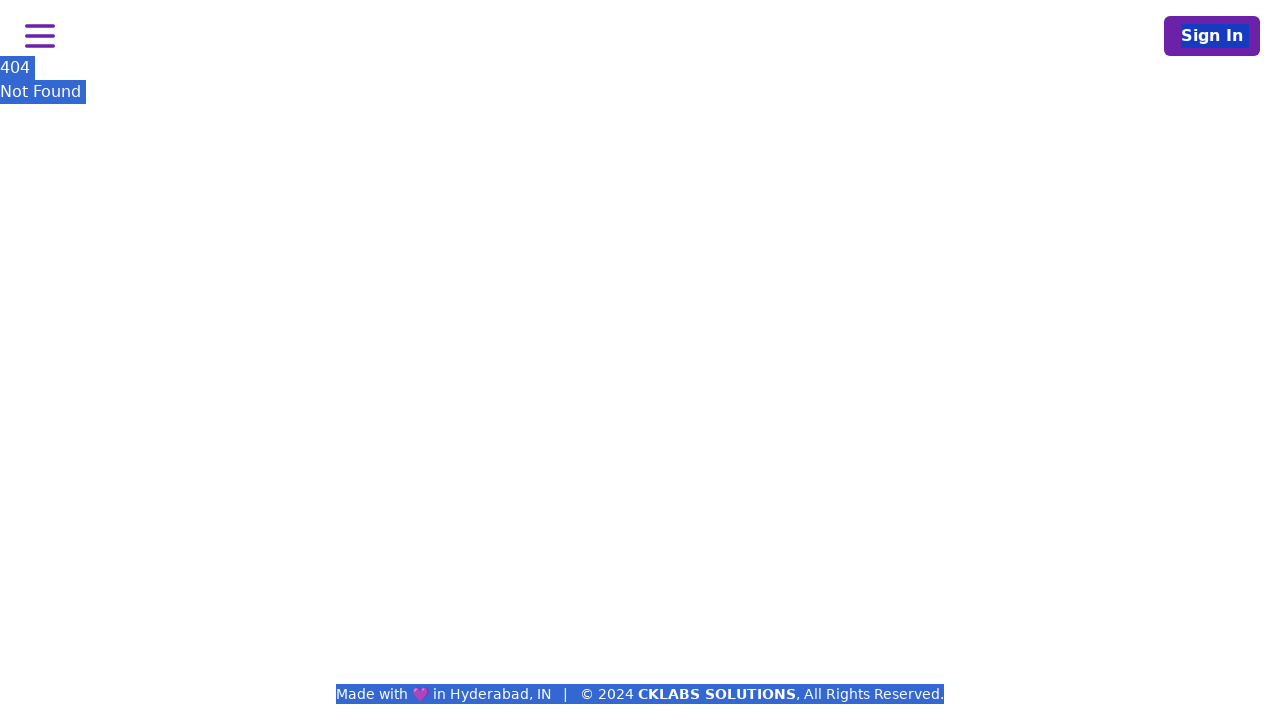